Tests window handling with a reusable method approach - clicks a link to open a new tab and verifies the new tab's title is "New Window"

Starting URL: https://the-internet.herokuapp.com/windows

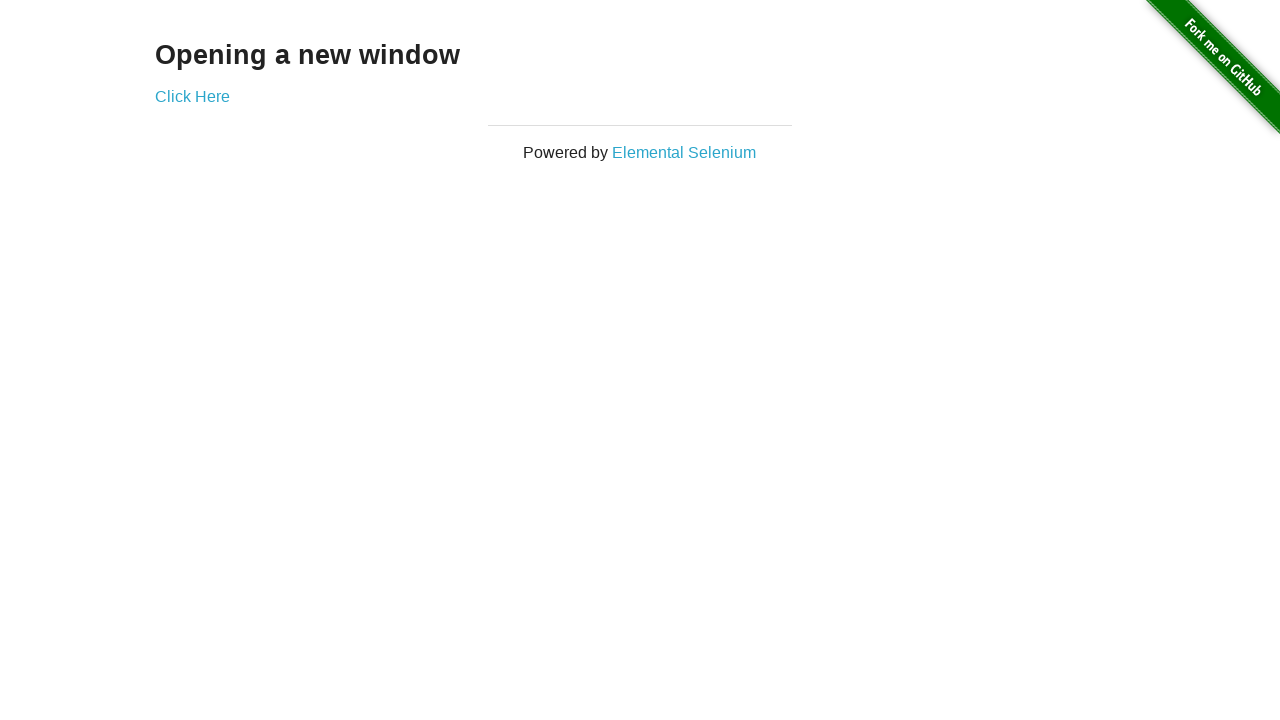

Waited 3 seconds before clicking link
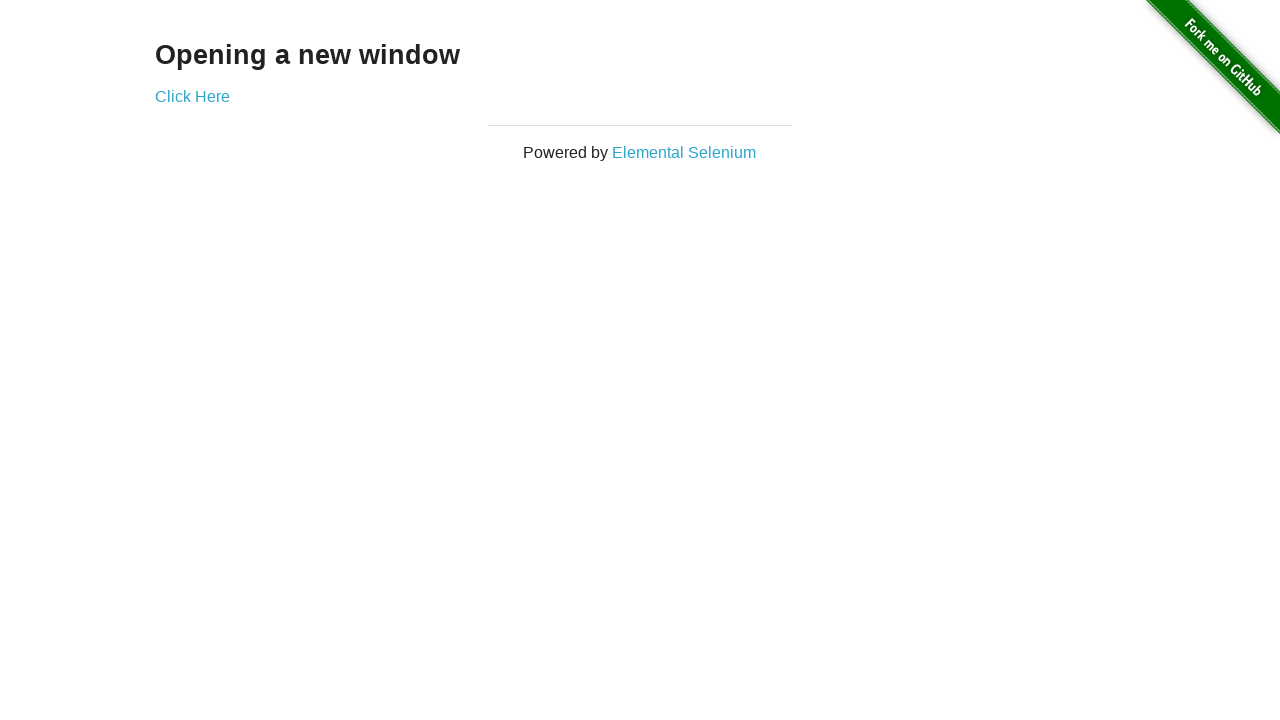

Clicked 'Click Here' link to open new tab at (192, 96) on xpath=//*[text()='Click Here']
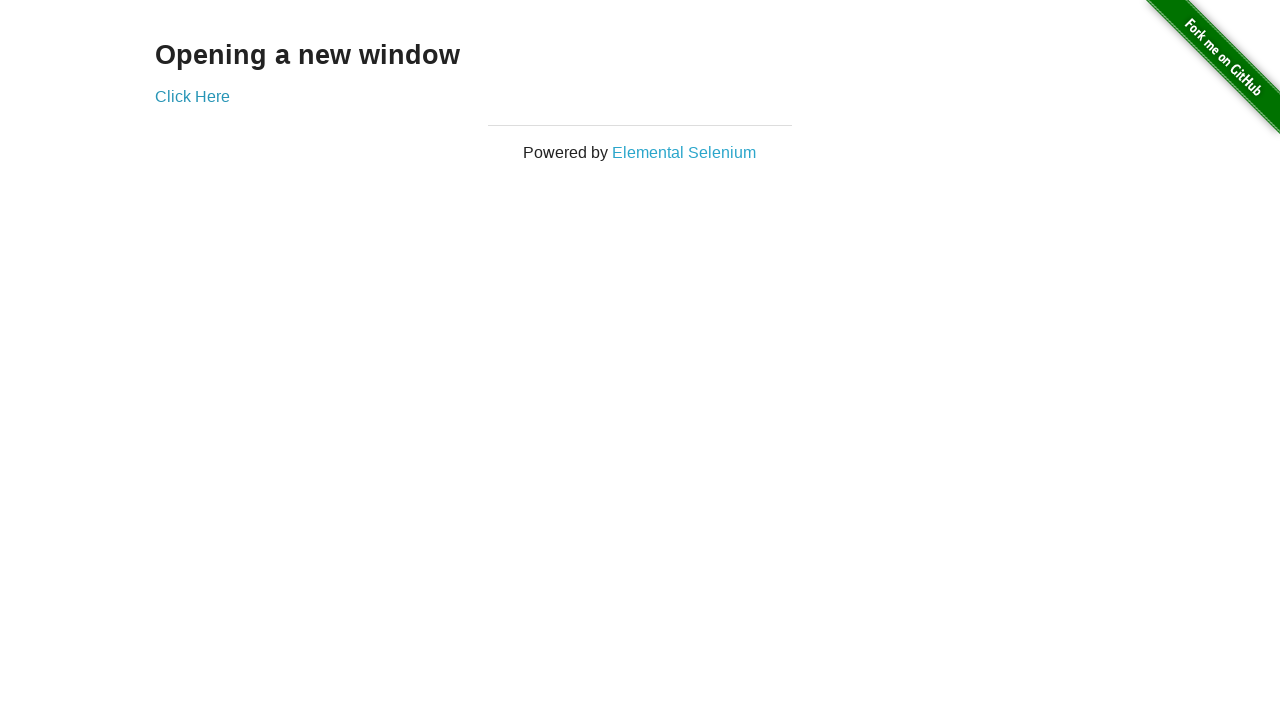

Retrieved new page/tab object
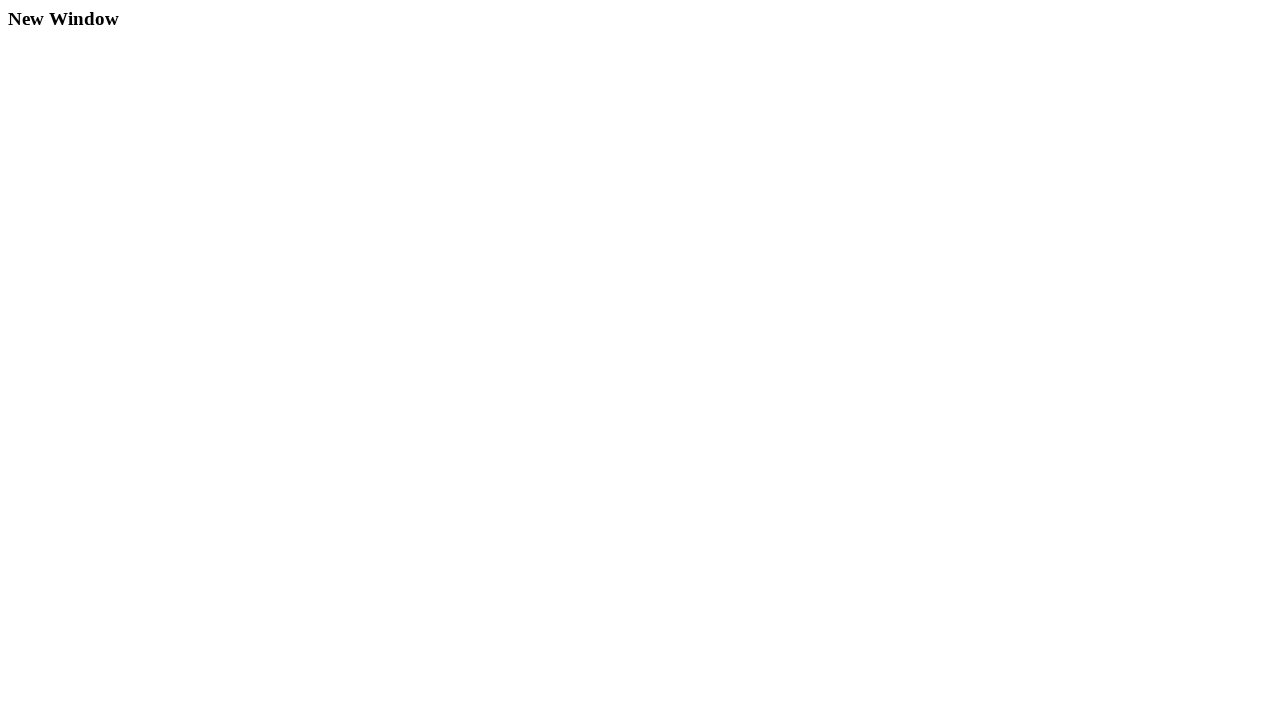

New page finished loading
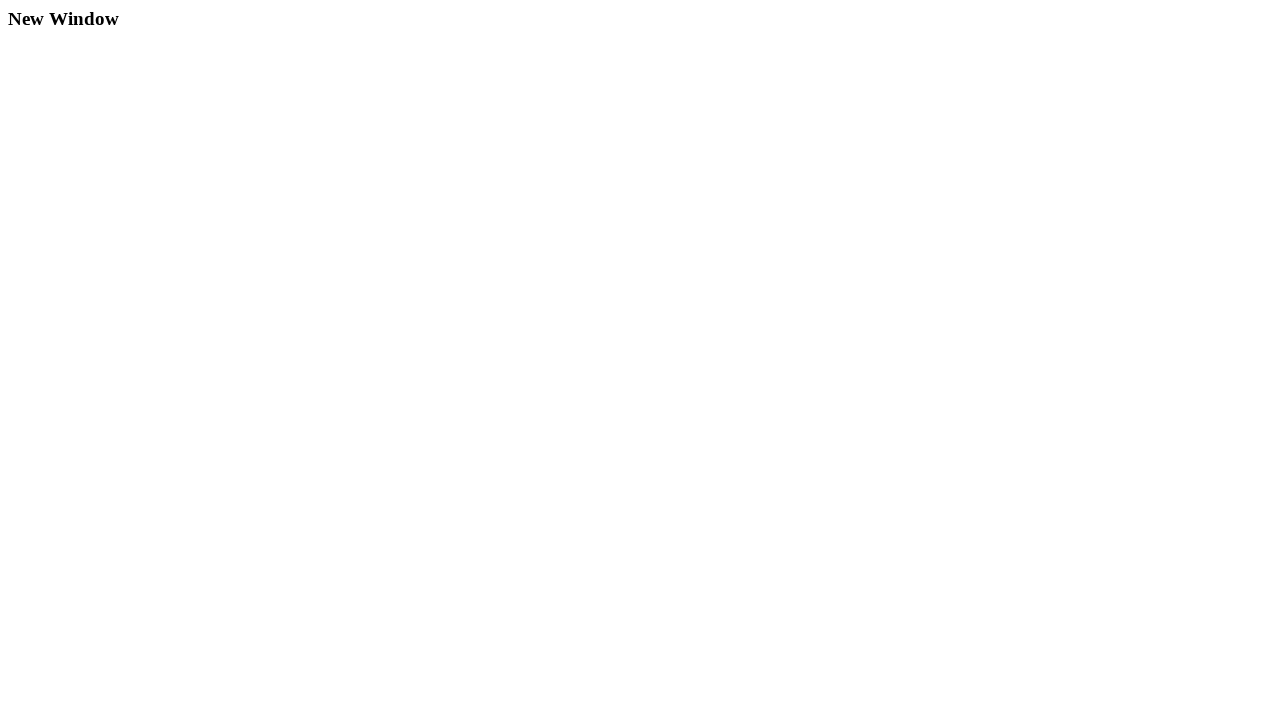

Verified new tab title is 'New Window'
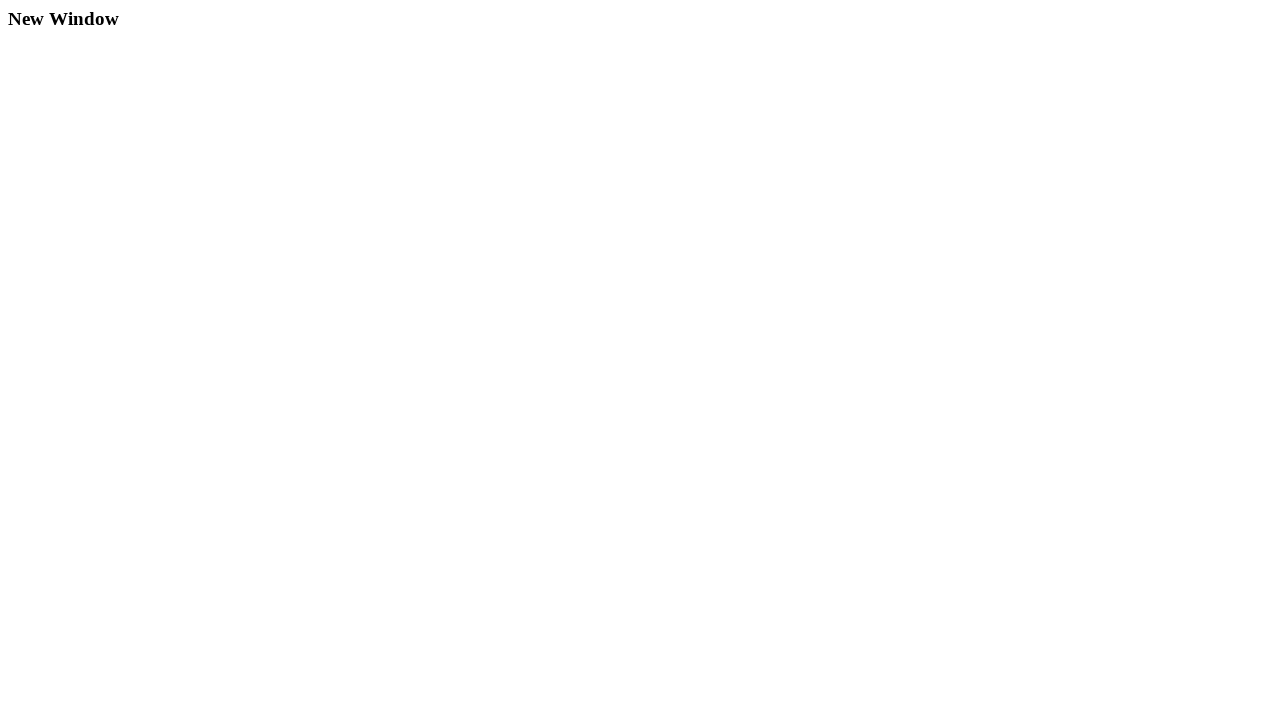

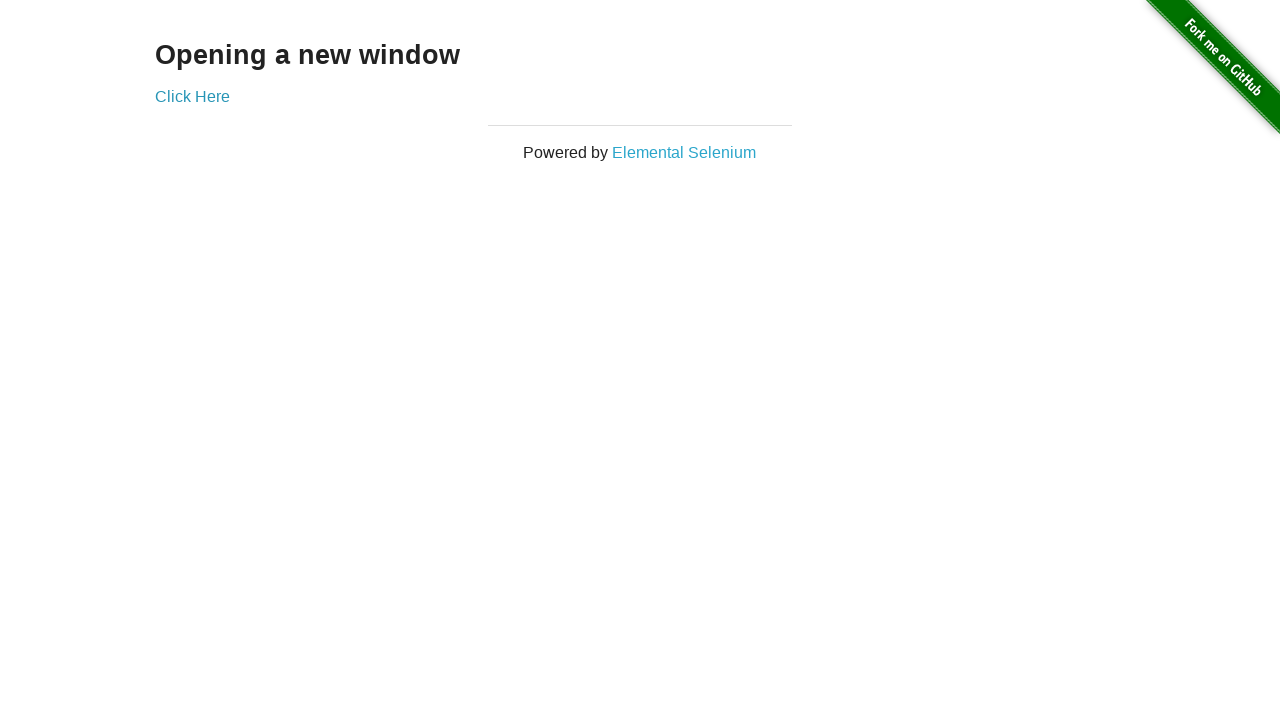